Navigates to UEFA website and waits for page to load

Starting URL: https://www.uefa.com

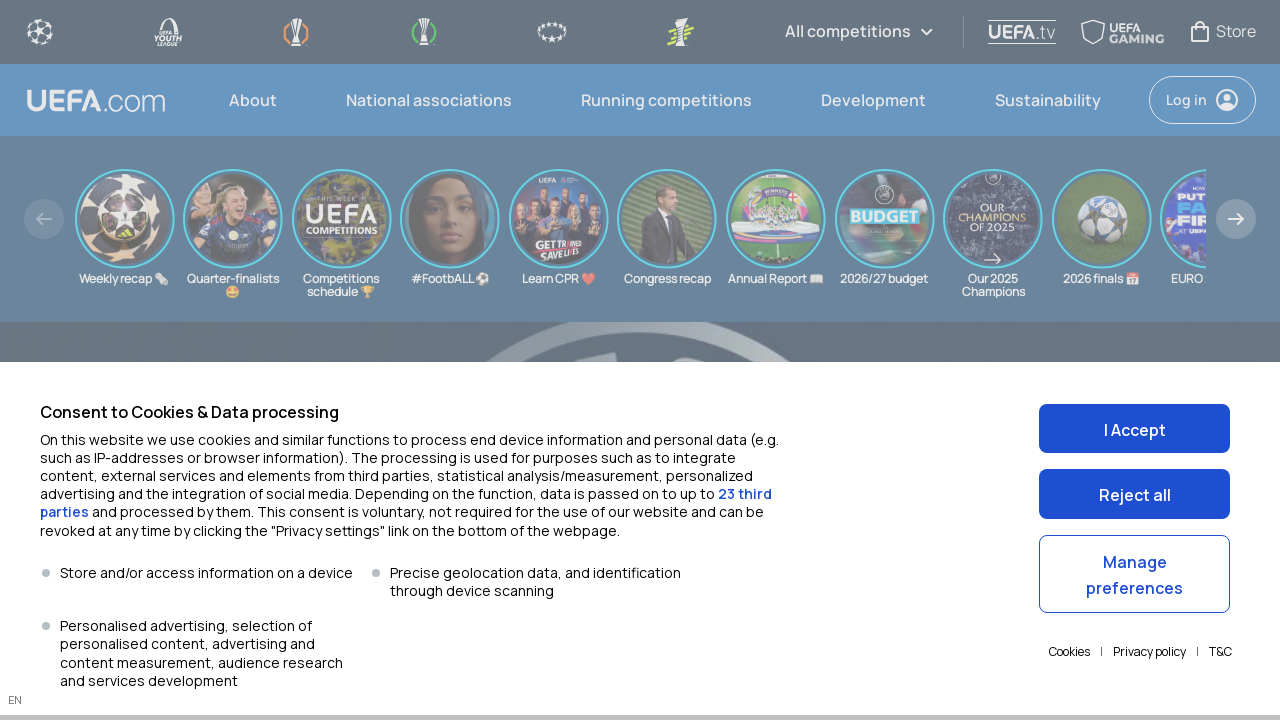

Waited for UEFA website page to fully load (networkidle)
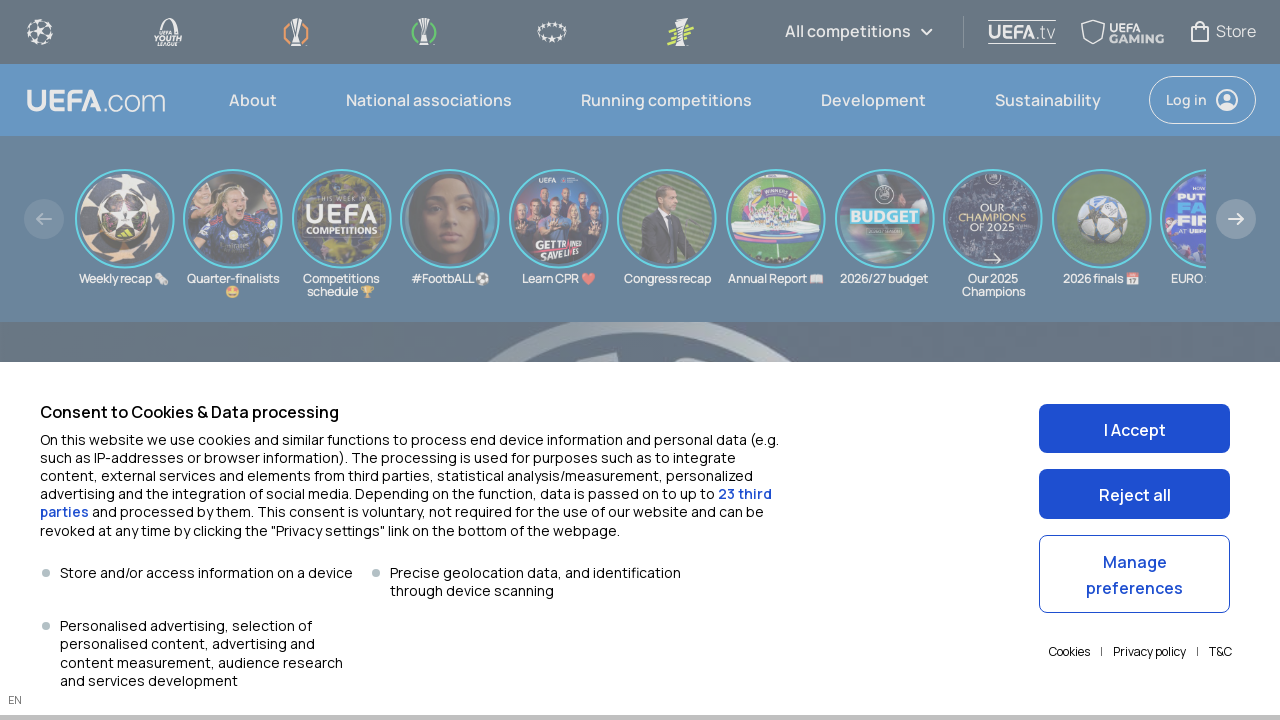

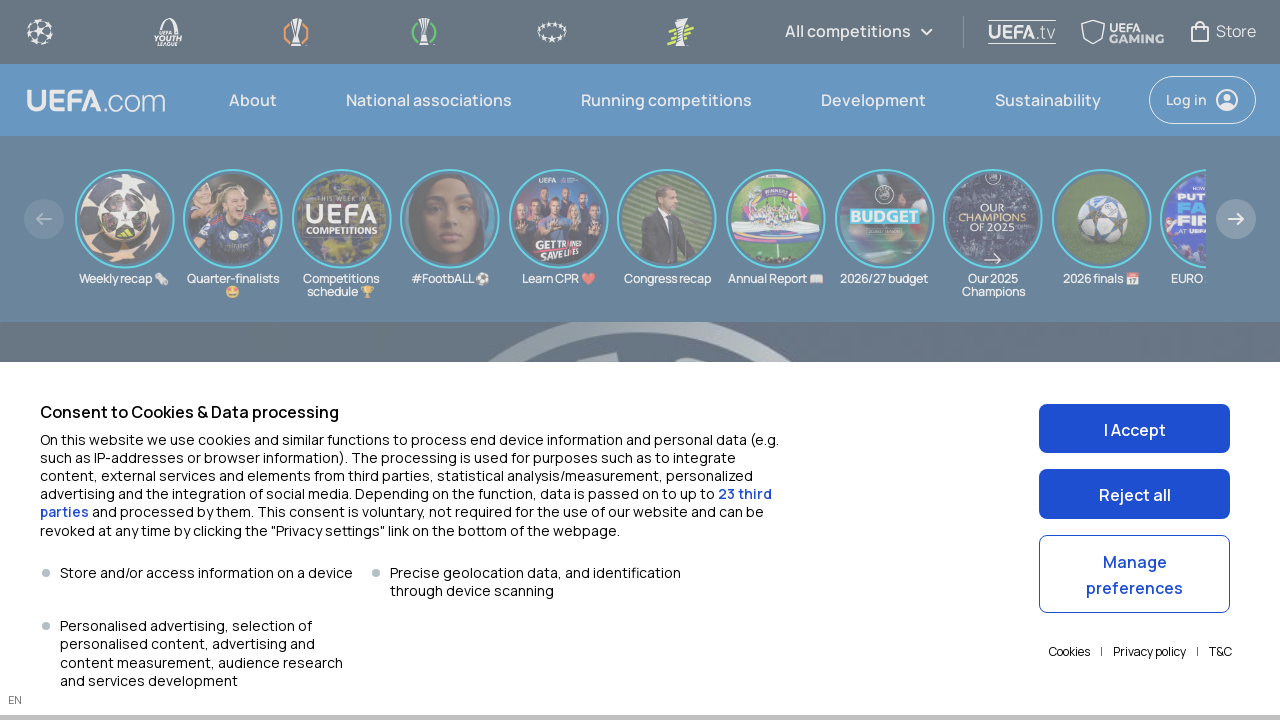